Tests that all main content links on the homepage are clickable and navigate to the correct pages (info, lyrics, submitnewlanguage, guestbook, and team pages).

Starting URL: https://www.99-bottles-of-beer.net/

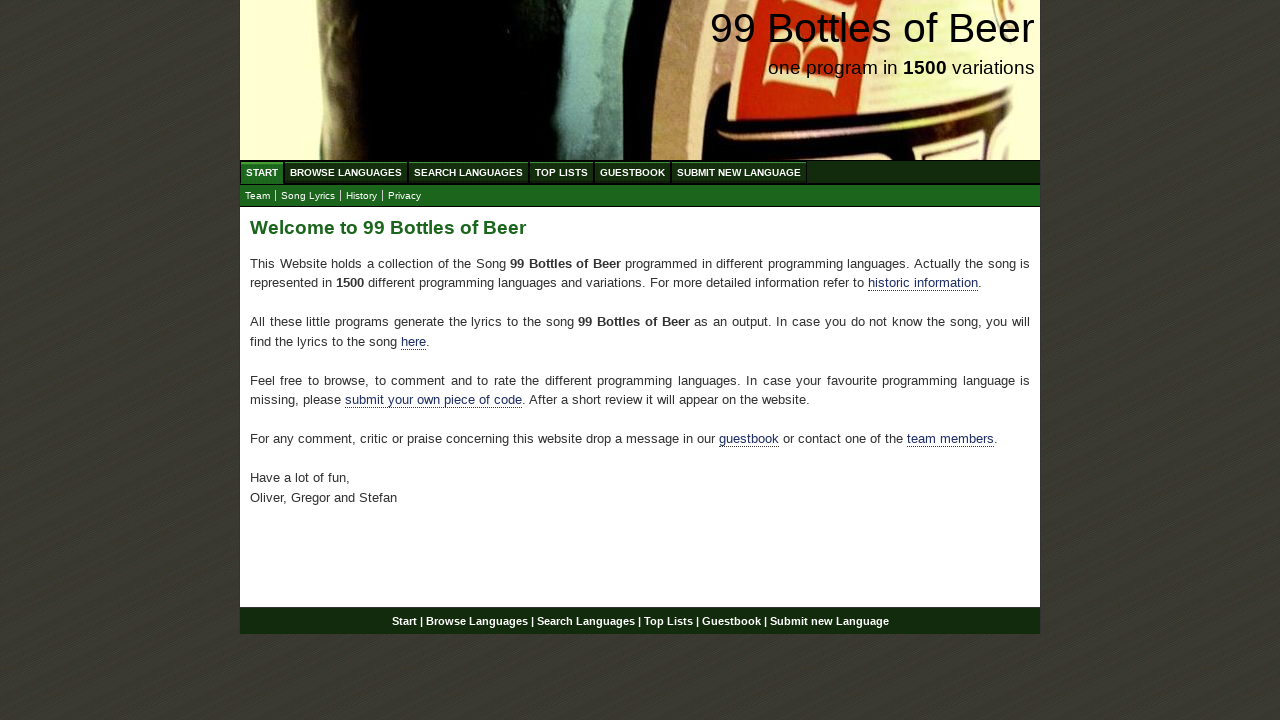

Main content div is visible and ready
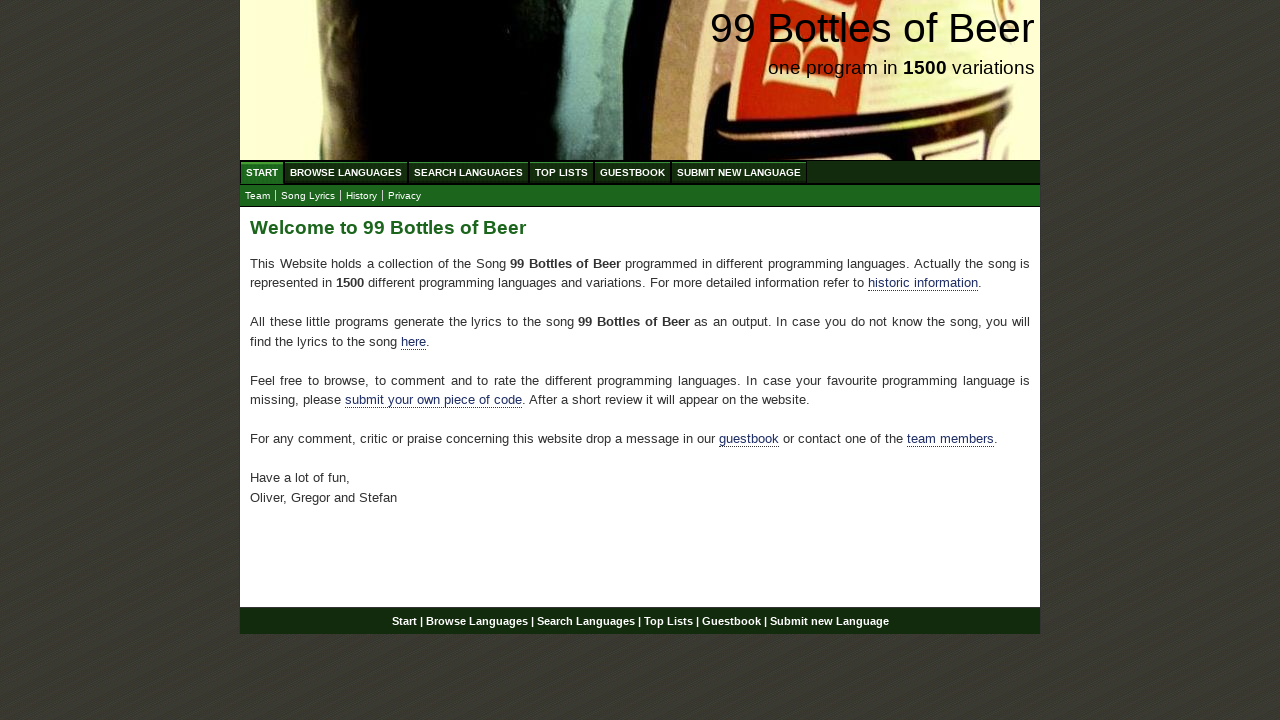

Clicked Historic Info link at (923, 283) on xpath=//div[@id='main']/p/a[@href='./info.html']
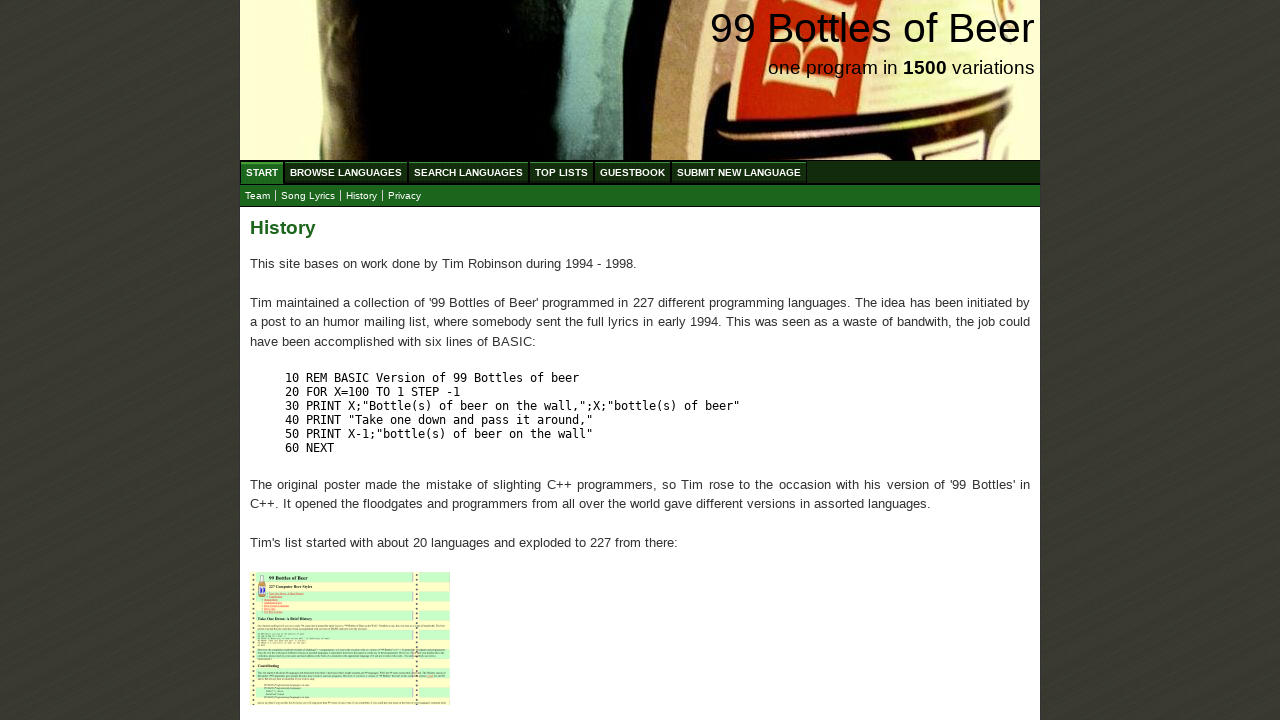

Navigated back to homepage from Info page
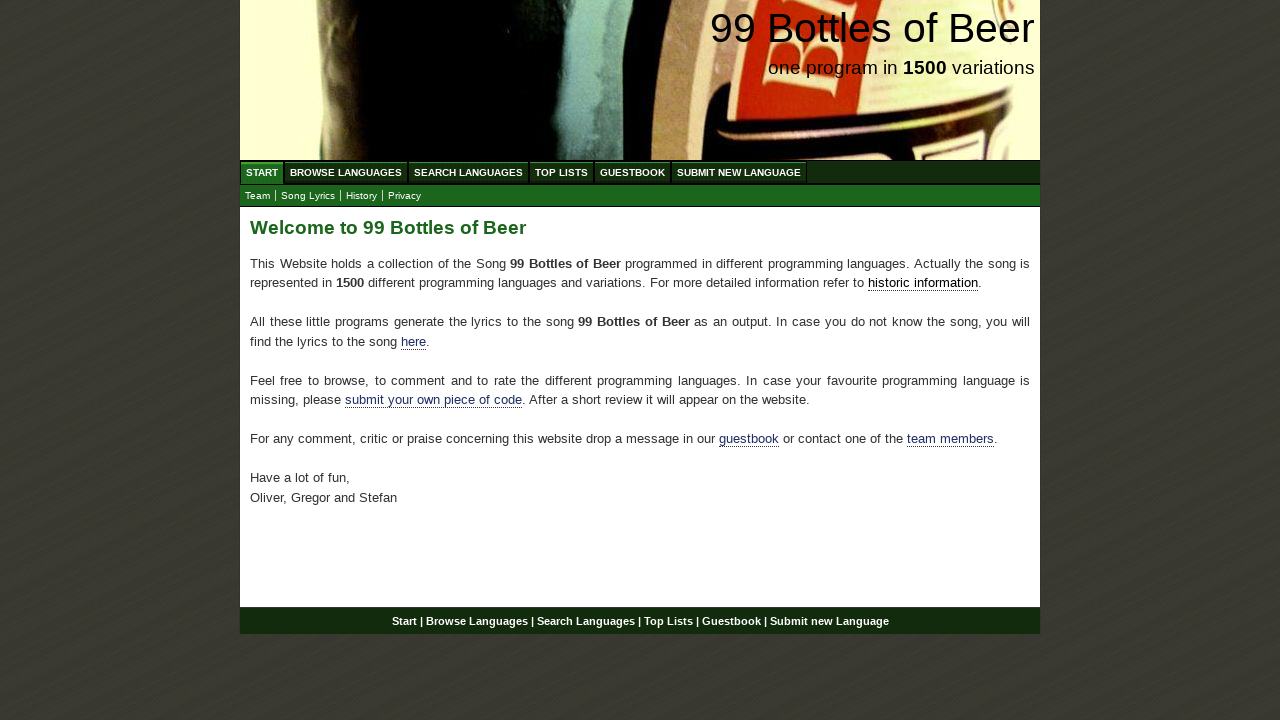

Clicked Here (lyrics) link at (414, 341) on xpath=//div[@id='main']/p/a[@href='./lyrics.html']
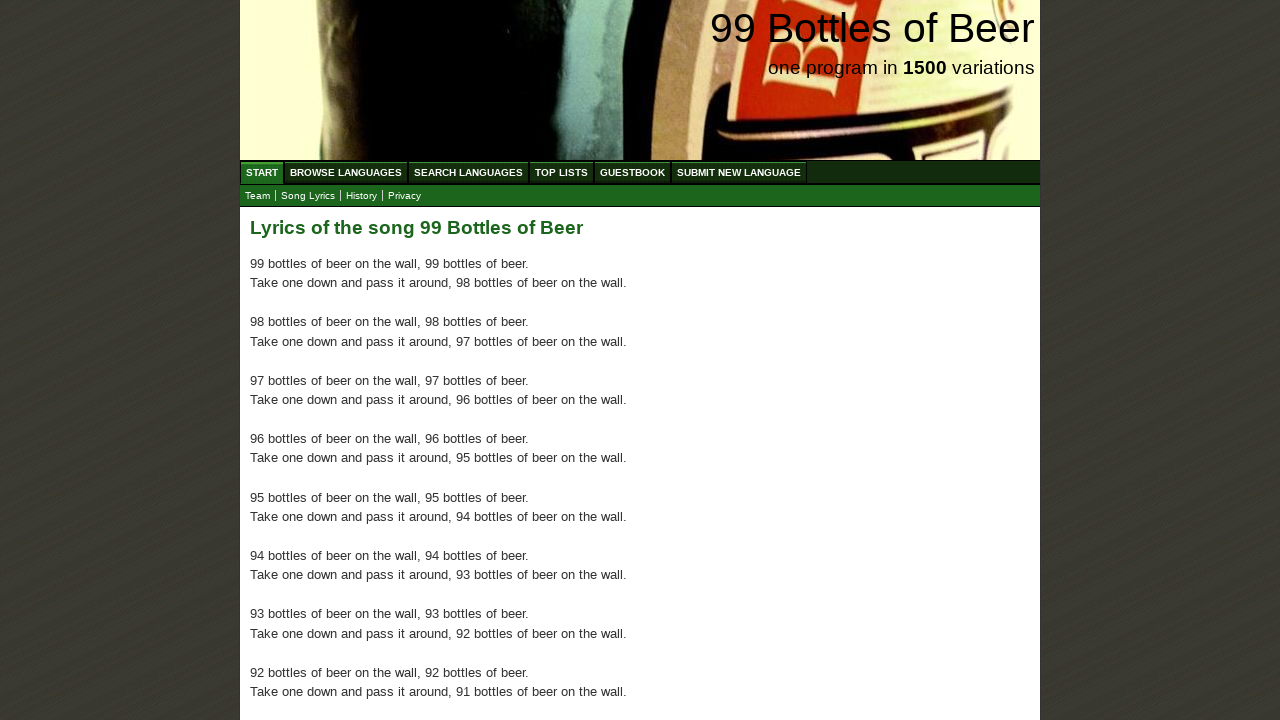

Navigated back to homepage from Lyrics page
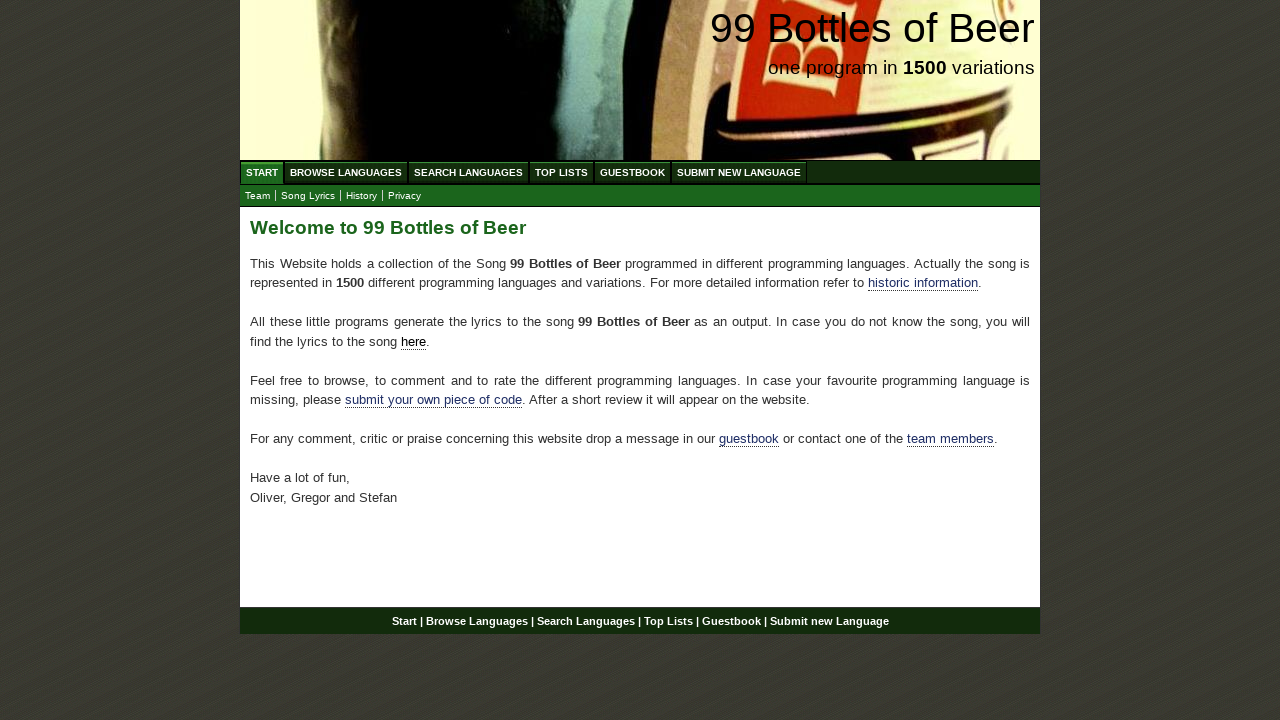

Clicked Submit your own code link at (434, 400) on xpath=//div[@id='main']/p/a[@href='./submitnewlanguage.html']
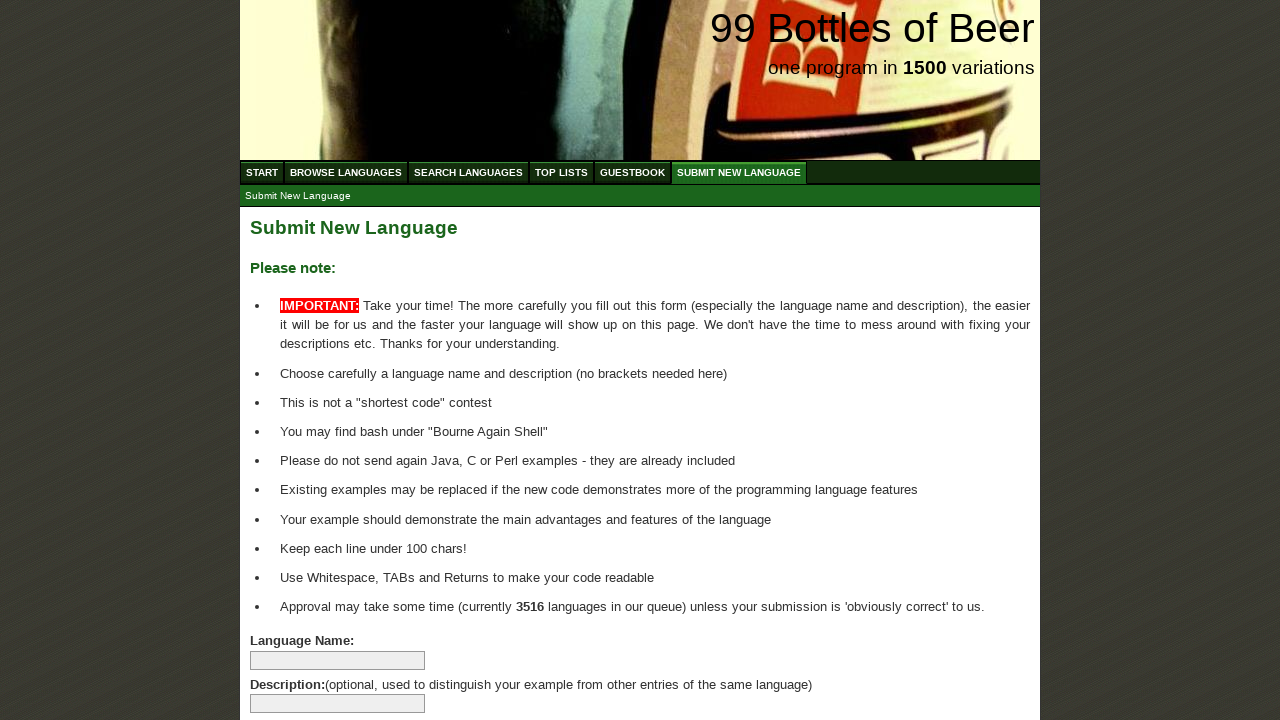

Navigated back to homepage from Submit New Language page
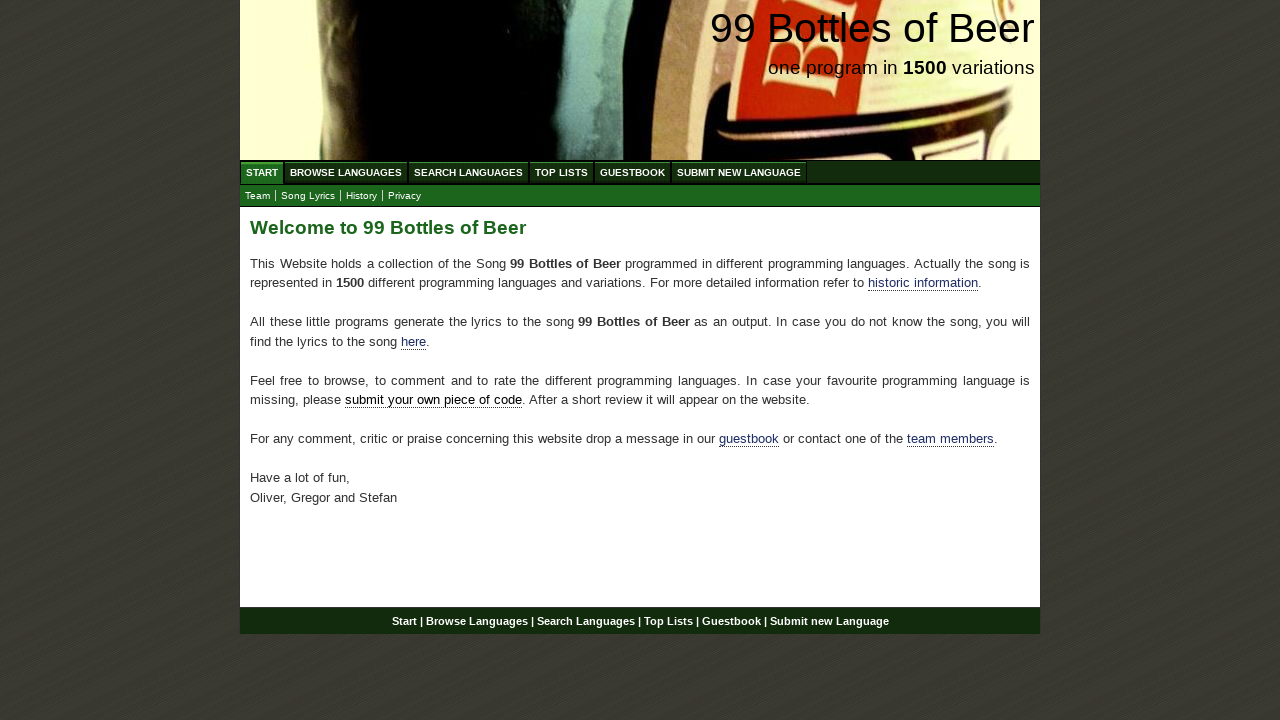

Clicked Guestbook link at (749, 439) on xpath=//div[@id='main']/p/a[@href='./guestbookv2.html']
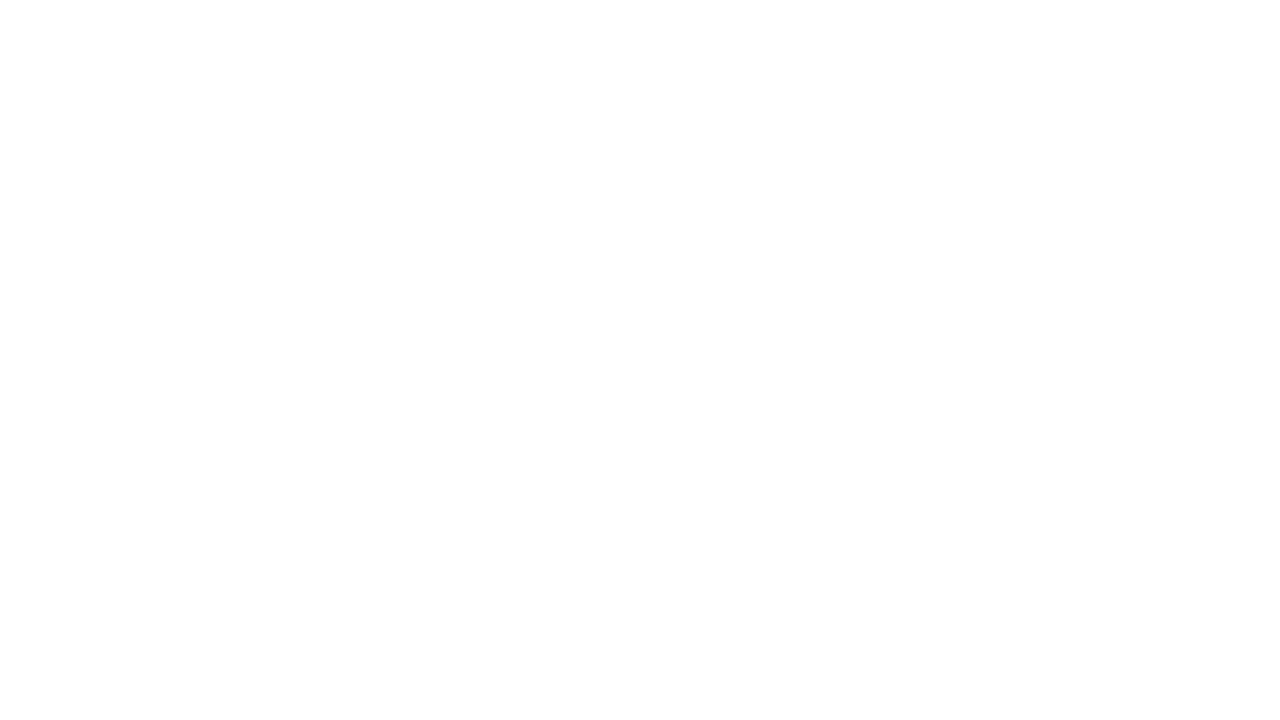

Navigated back to homepage from Guestbook page
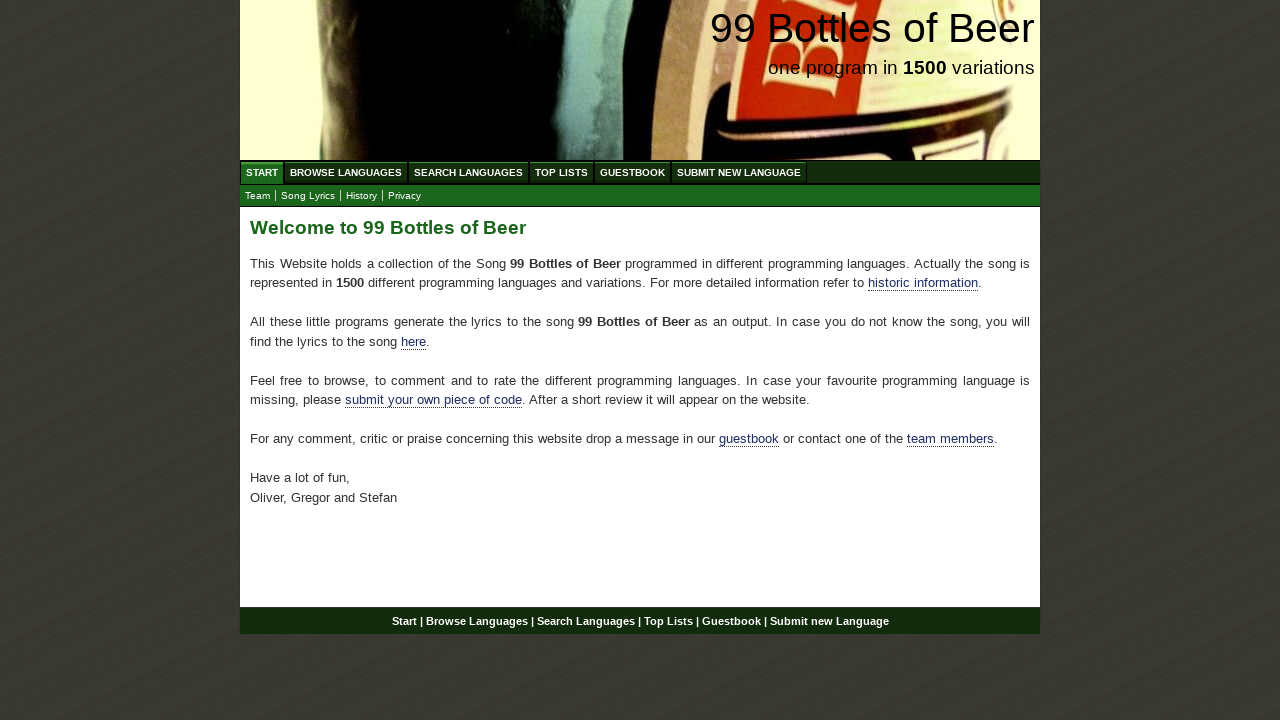

Clicked Team members link at (950, 439) on xpath=//div[@id='main']/p/a[@href='./team.html']
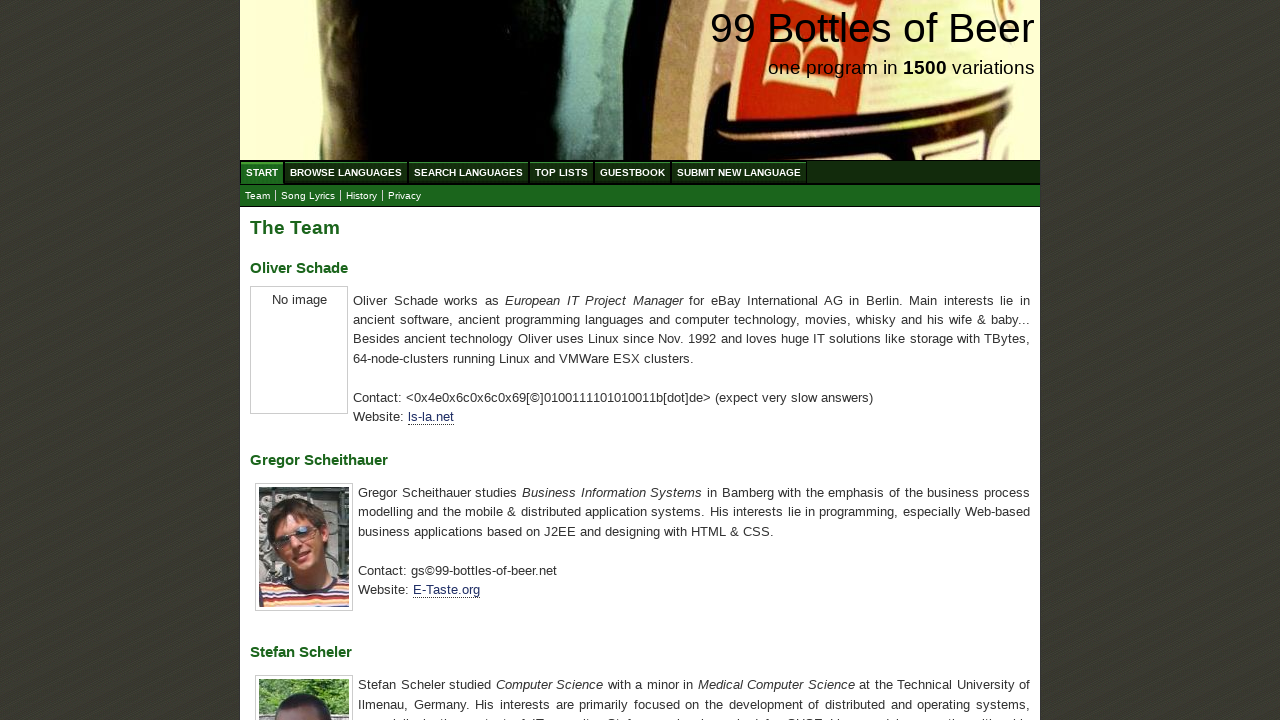

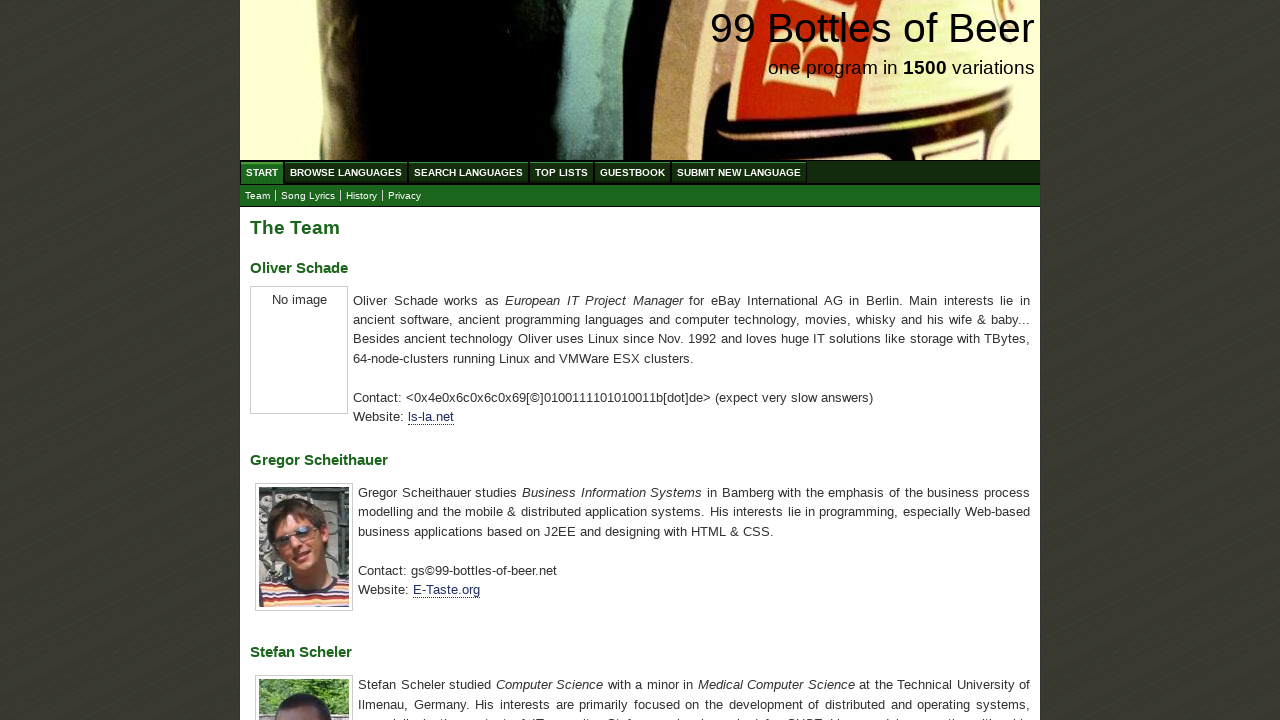